Navigates to the Puma India homepage and waits for the page to load

Starting URL: https://in.puma.com/in/en

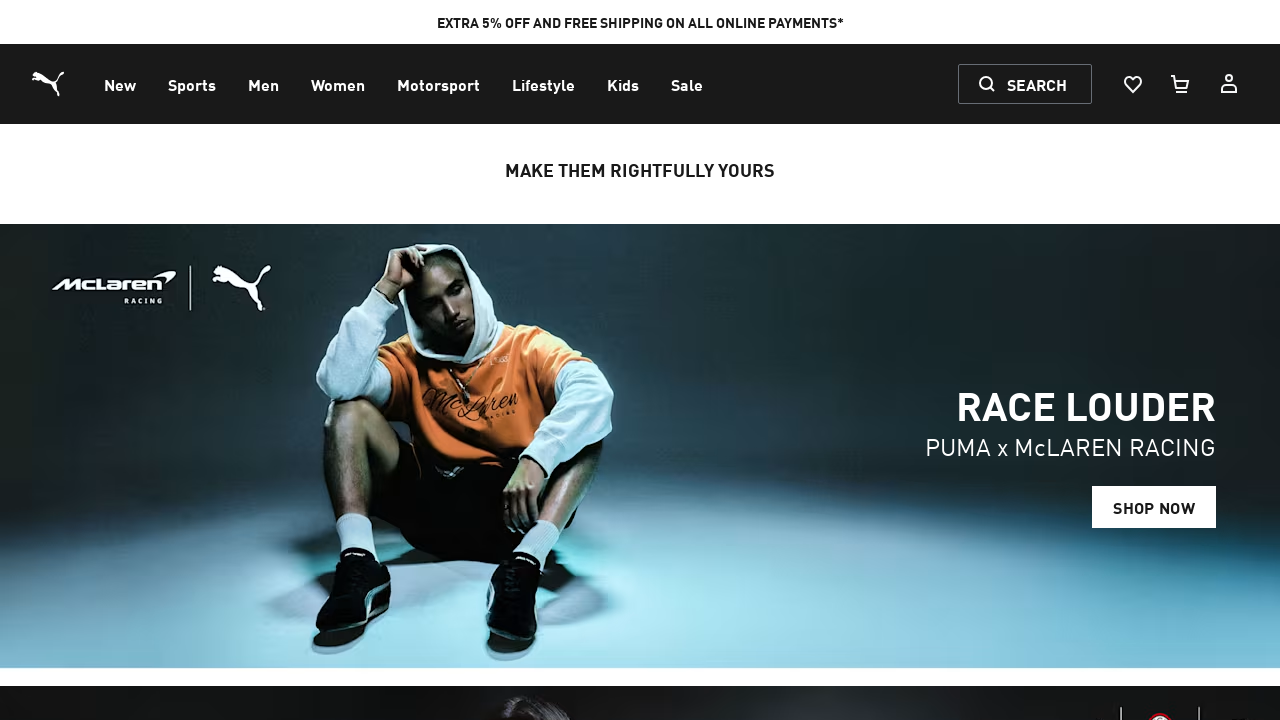

Navigated to Puma India homepage and waited for DOM content to load
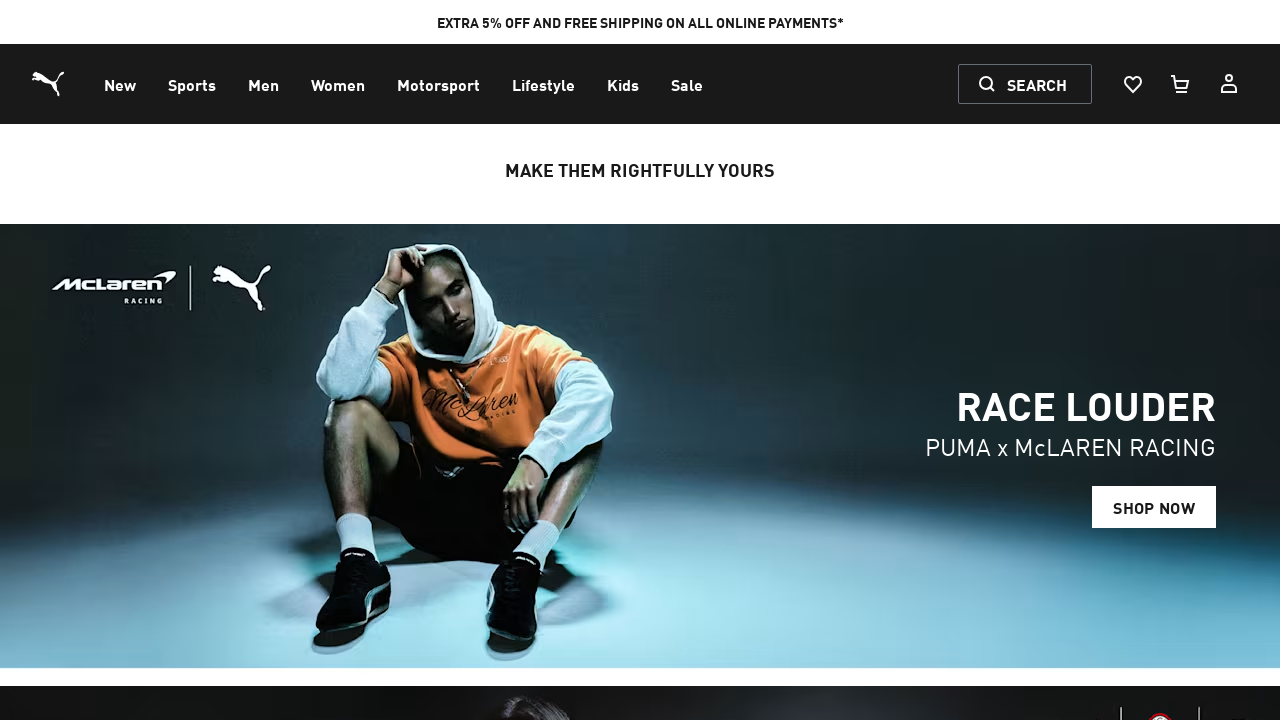

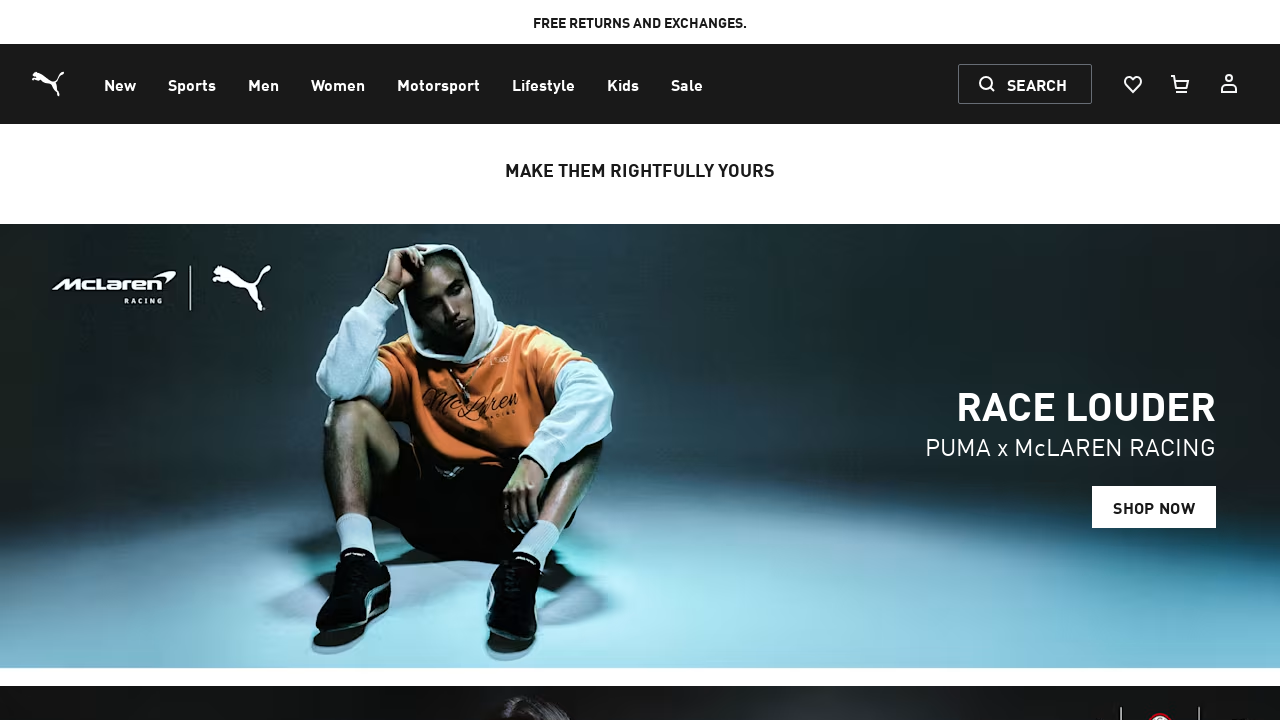